Tests window handling by opening a new window, verifying content in both windows, and switching between them

Starting URL: https://the-internet.herokuapp.com/windows

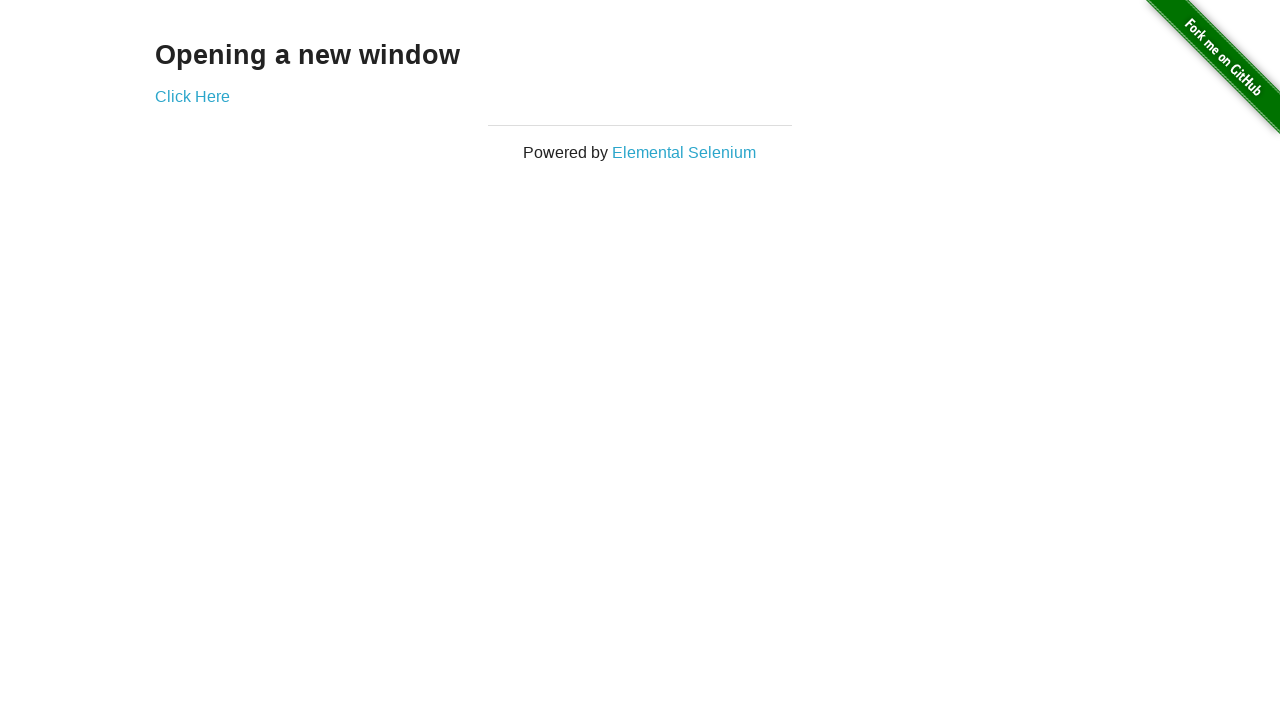

Verified 'Opening a new window' text is present on the page
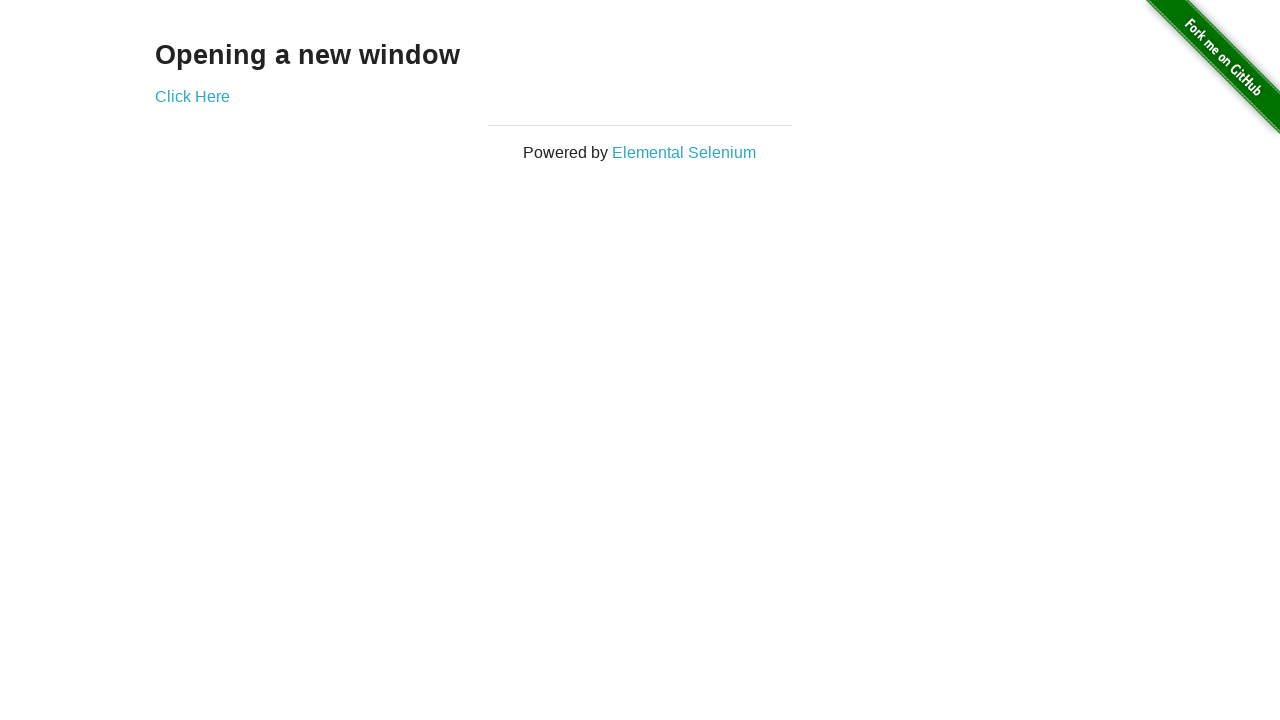

Verified page title is 'The Internet'
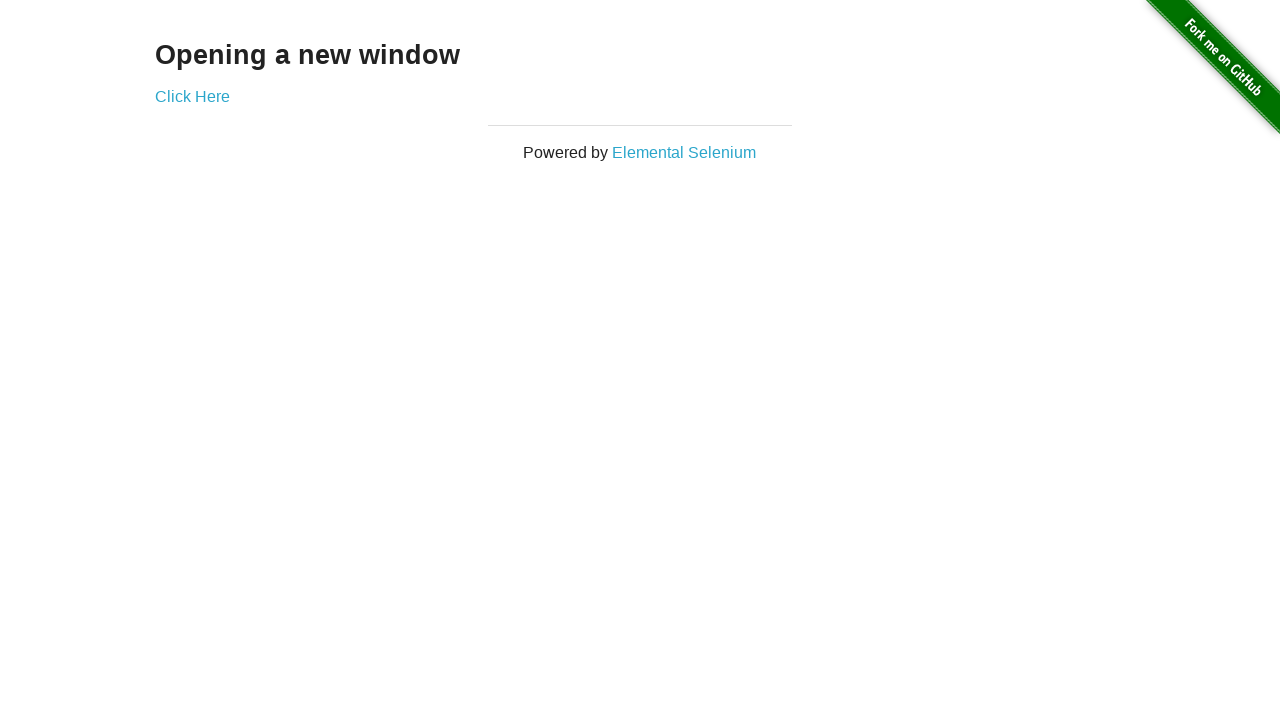

Clicked 'Click Here' link and new window opened at (192, 96) on text=Click Here
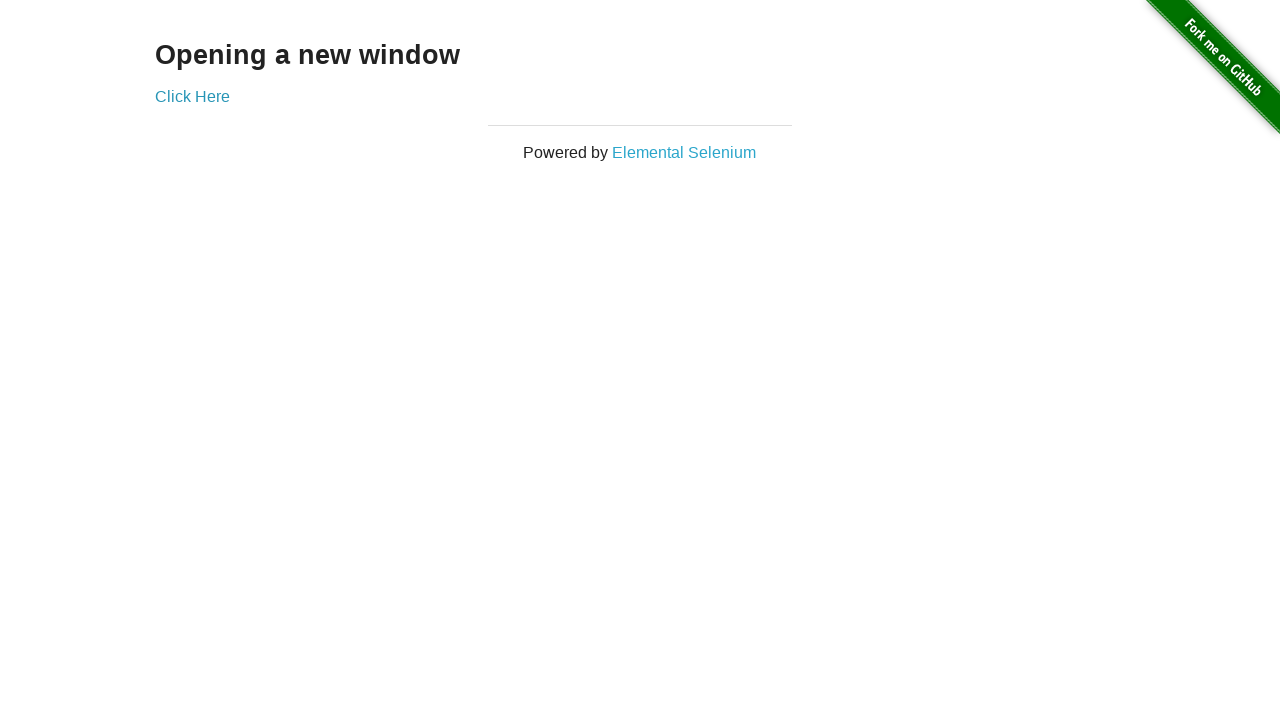

New window finished loading
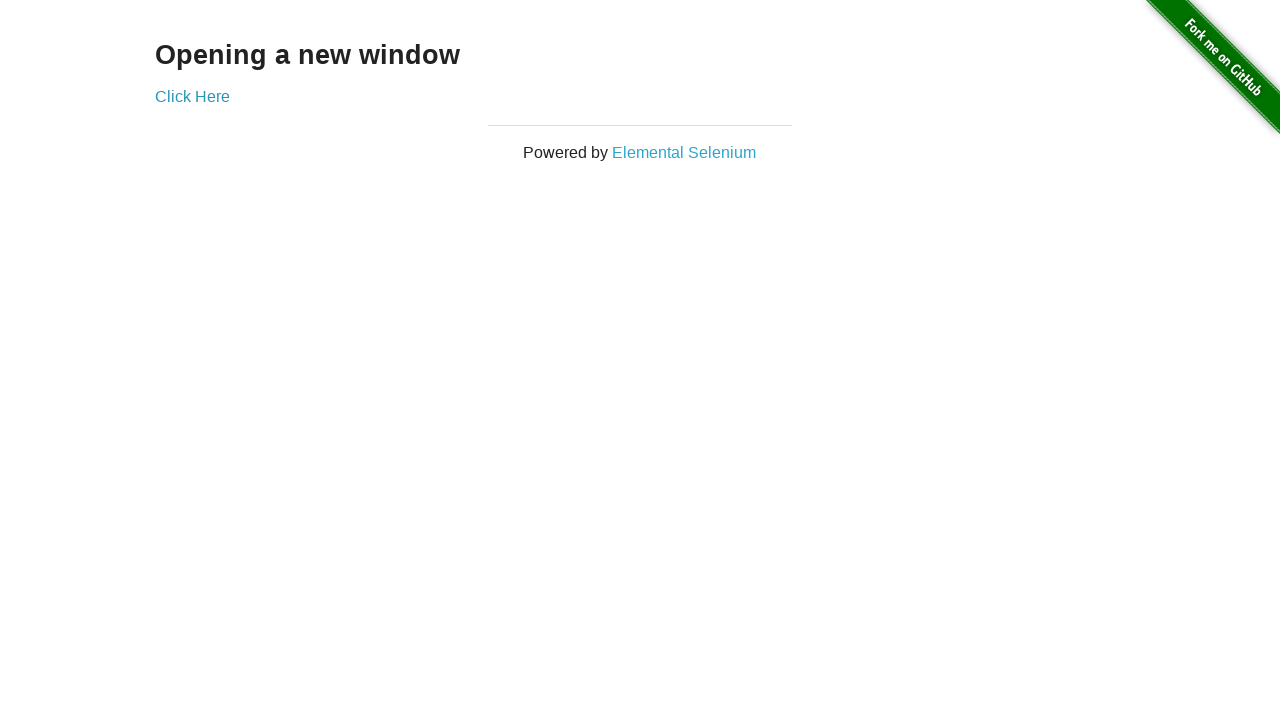

Verified new window title is 'New Window'
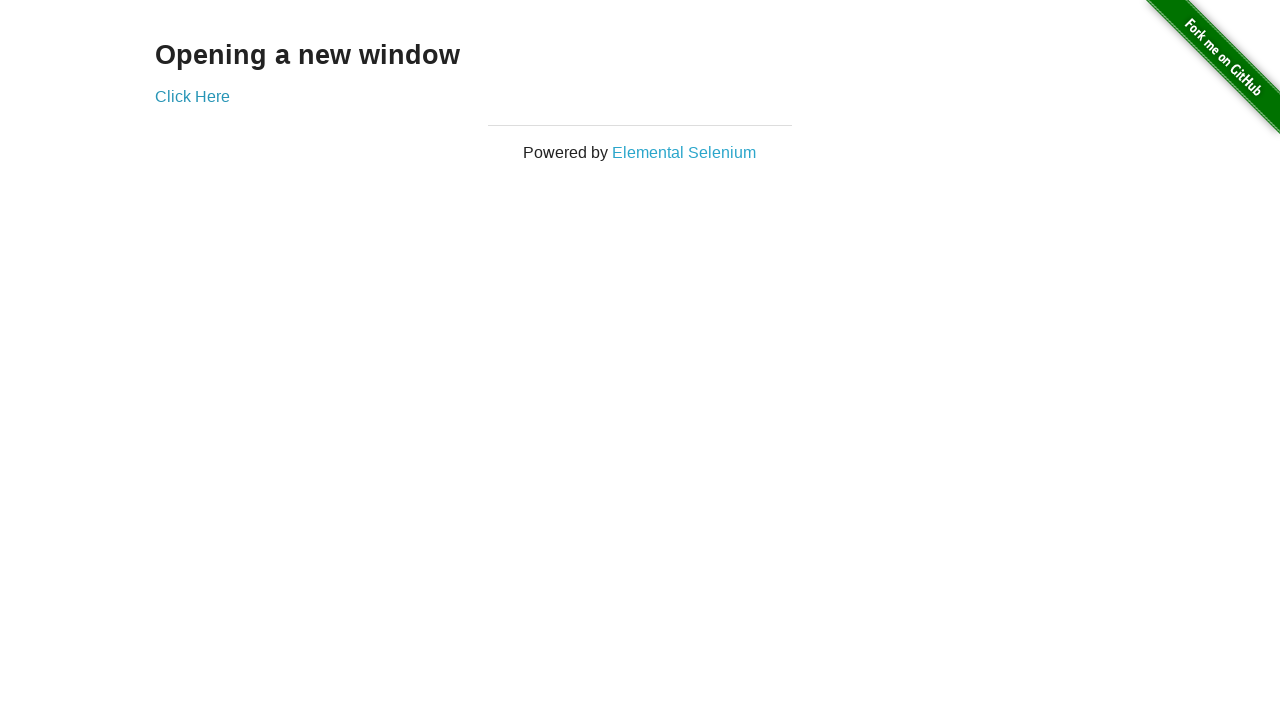

Verified new window contains 'New Window' heading
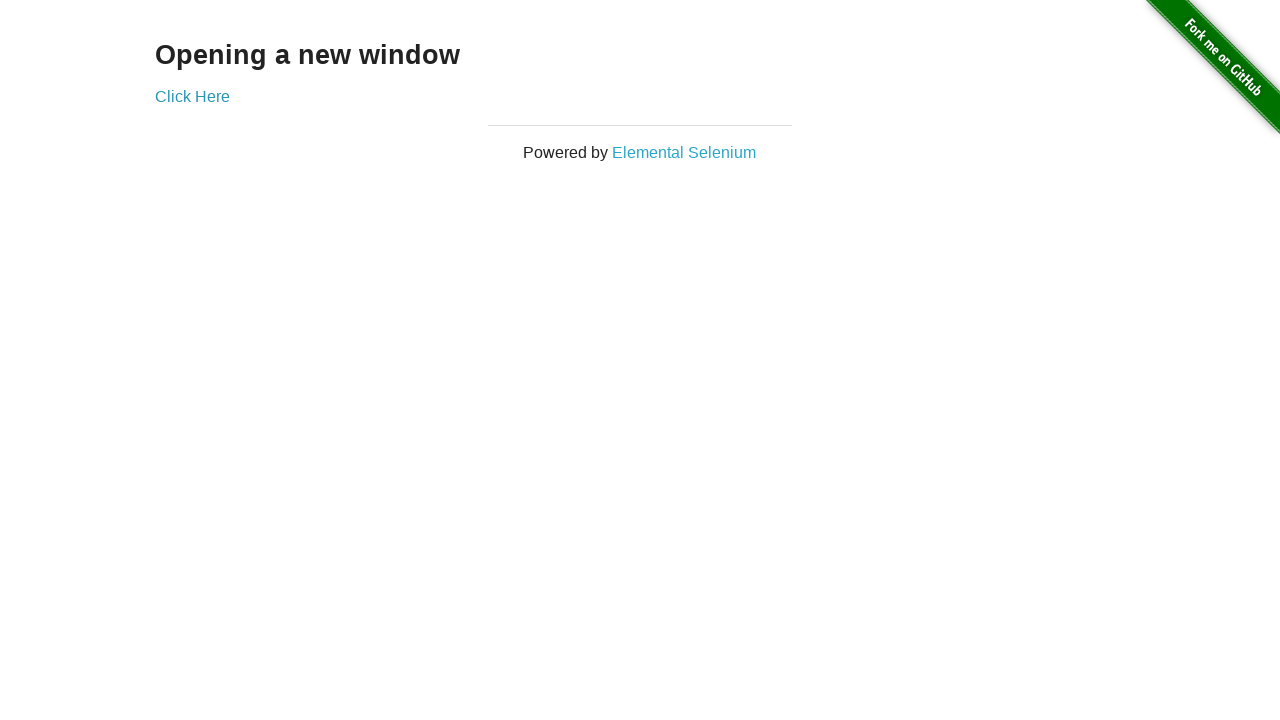

Switched focus back to original window
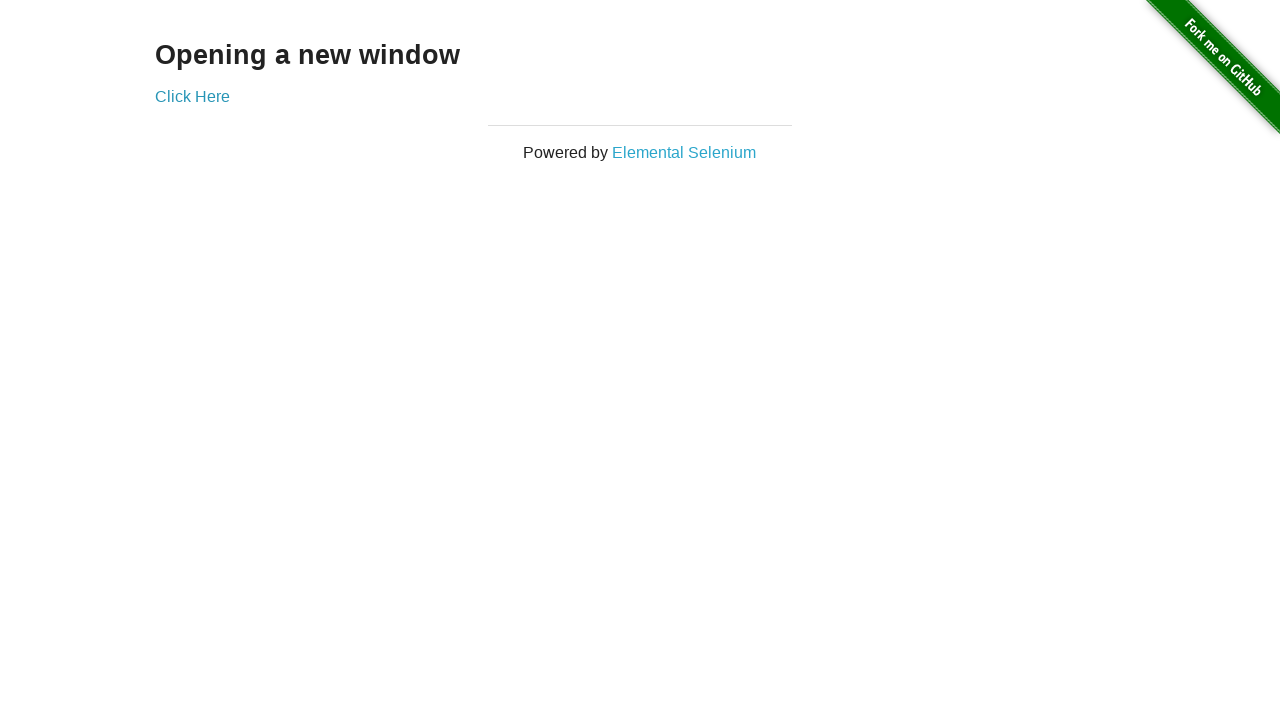

Verified original window title is still 'The Internet'
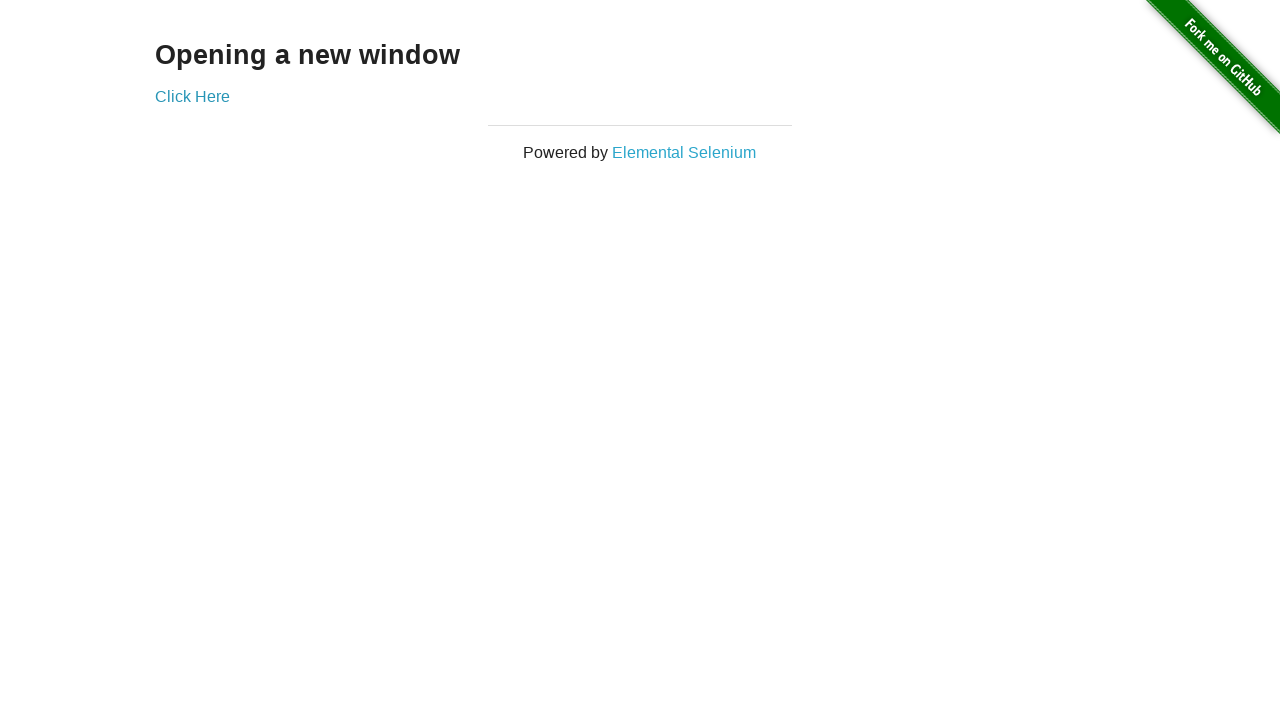

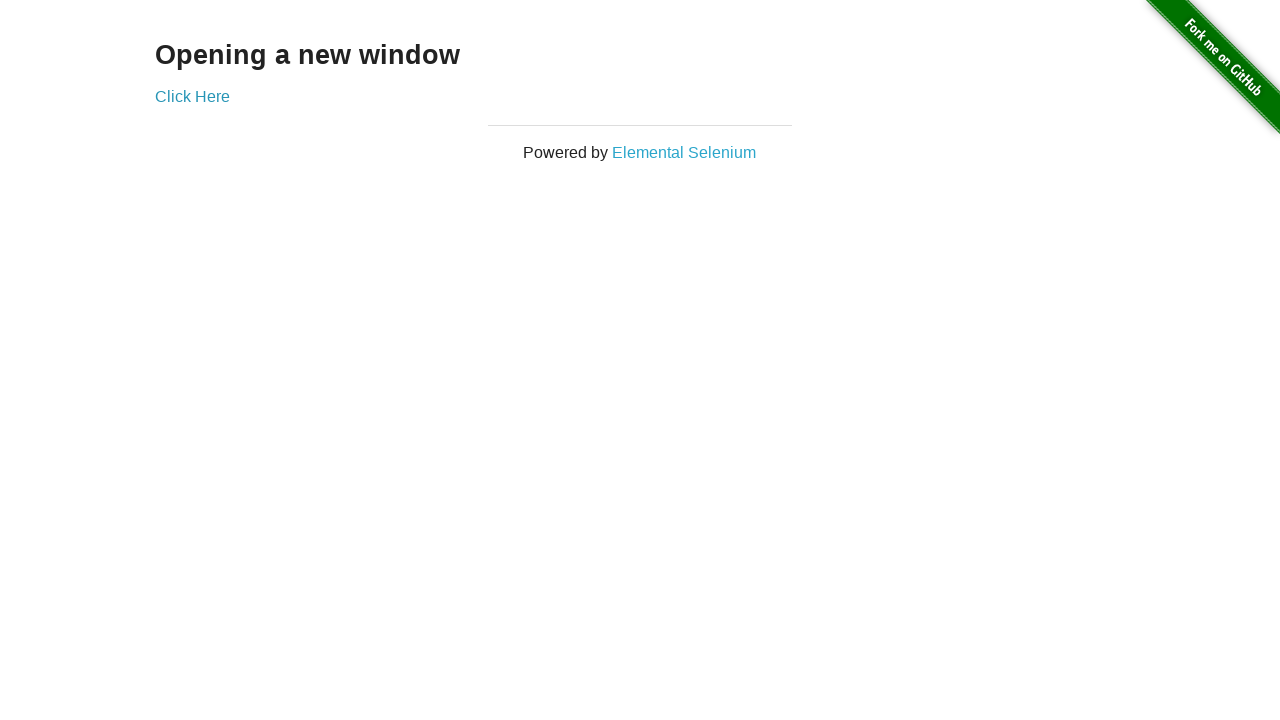